Tests the Python.org website search functionality by entering "pycon" as a search query and verifying that results are found.

Starting URL: http://www.python.org

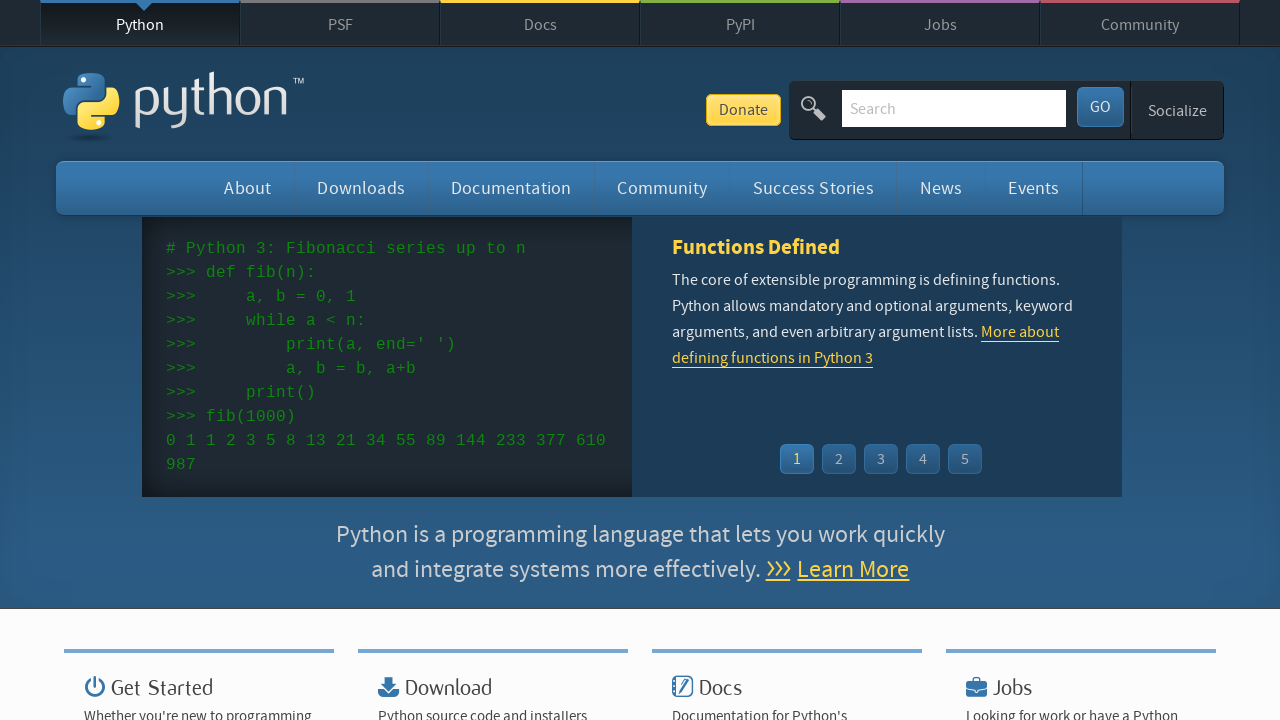

Verified page title contains 'Python'
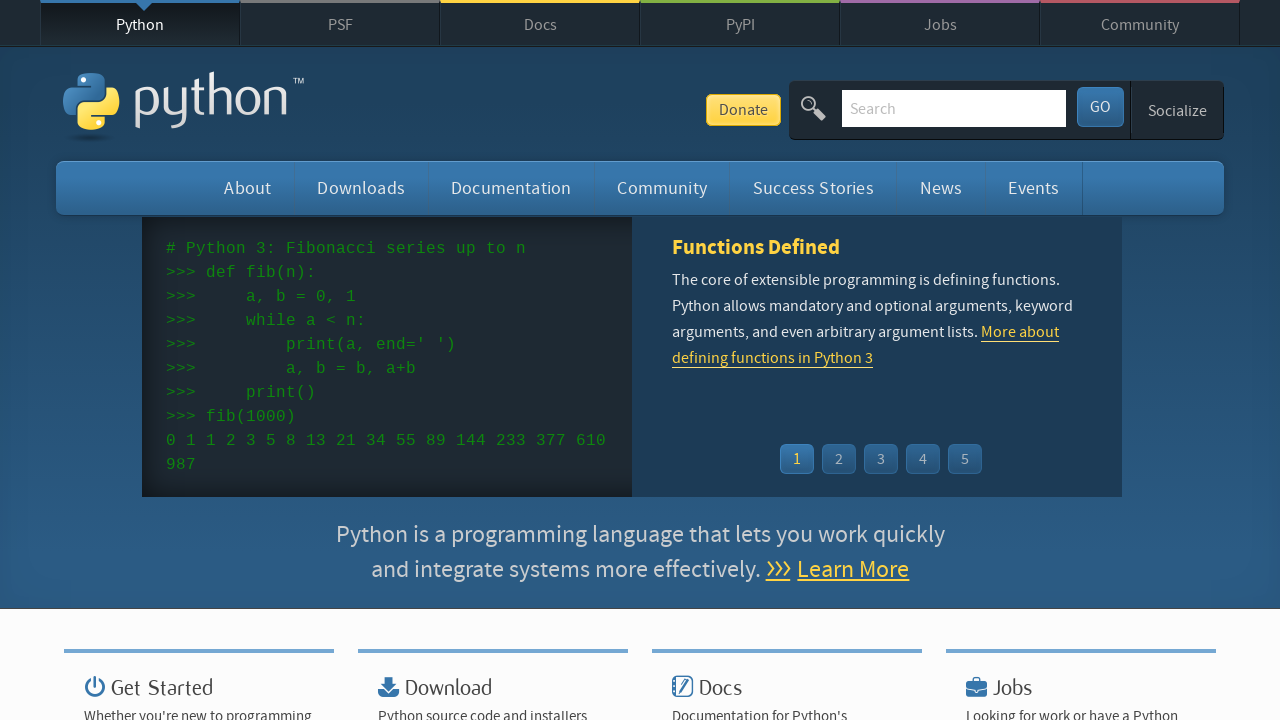

Filled search box with 'pycon' query on input[name='q']
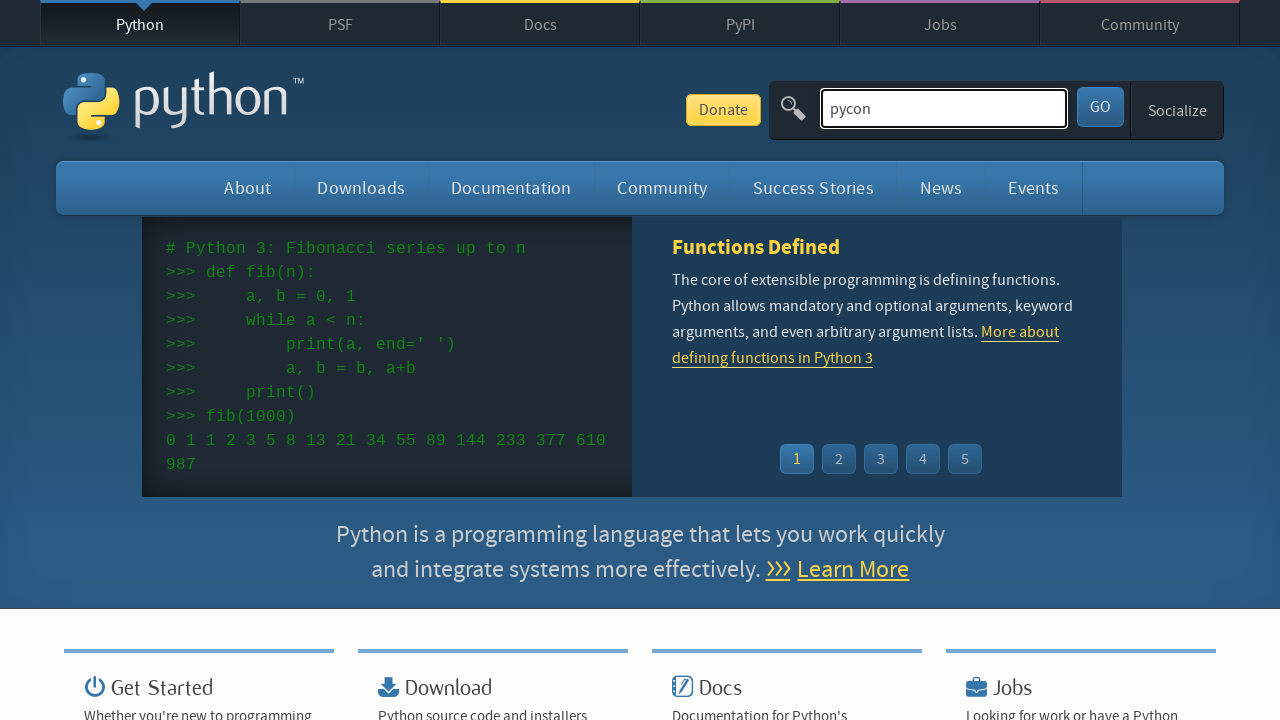

Pressed Enter to submit search query on input[name='q']
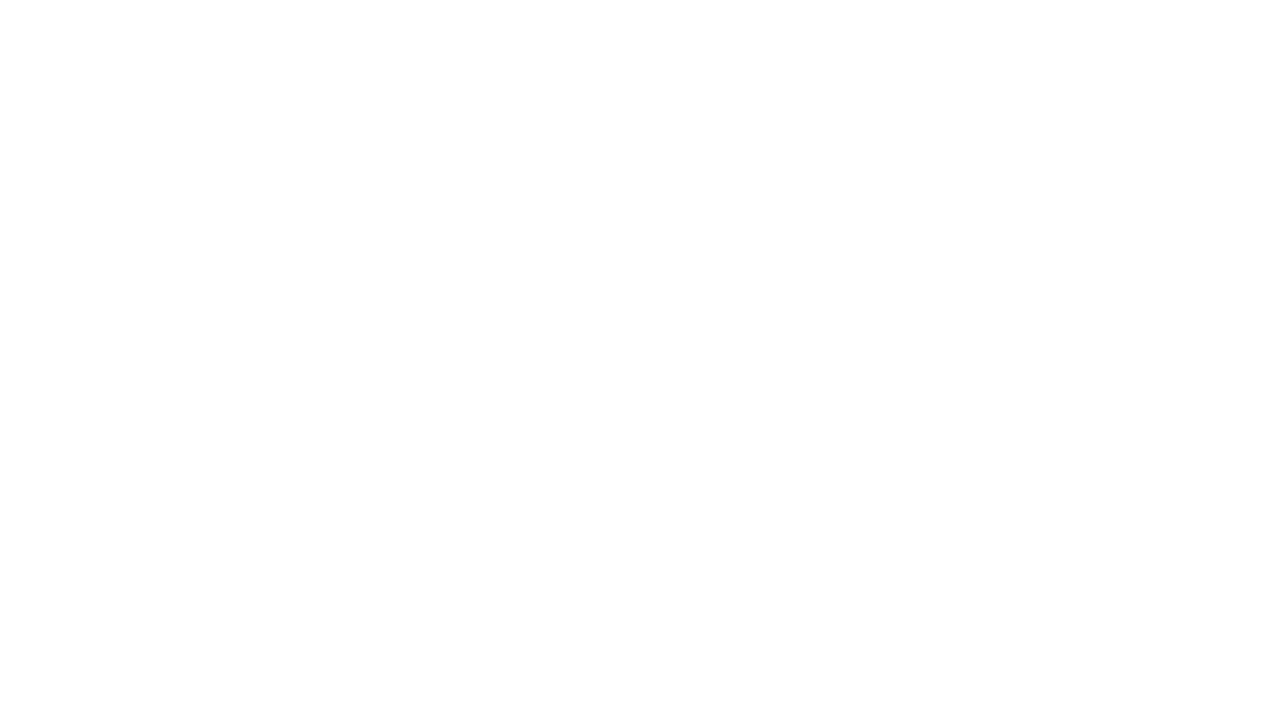

Waited for network idle after search submission
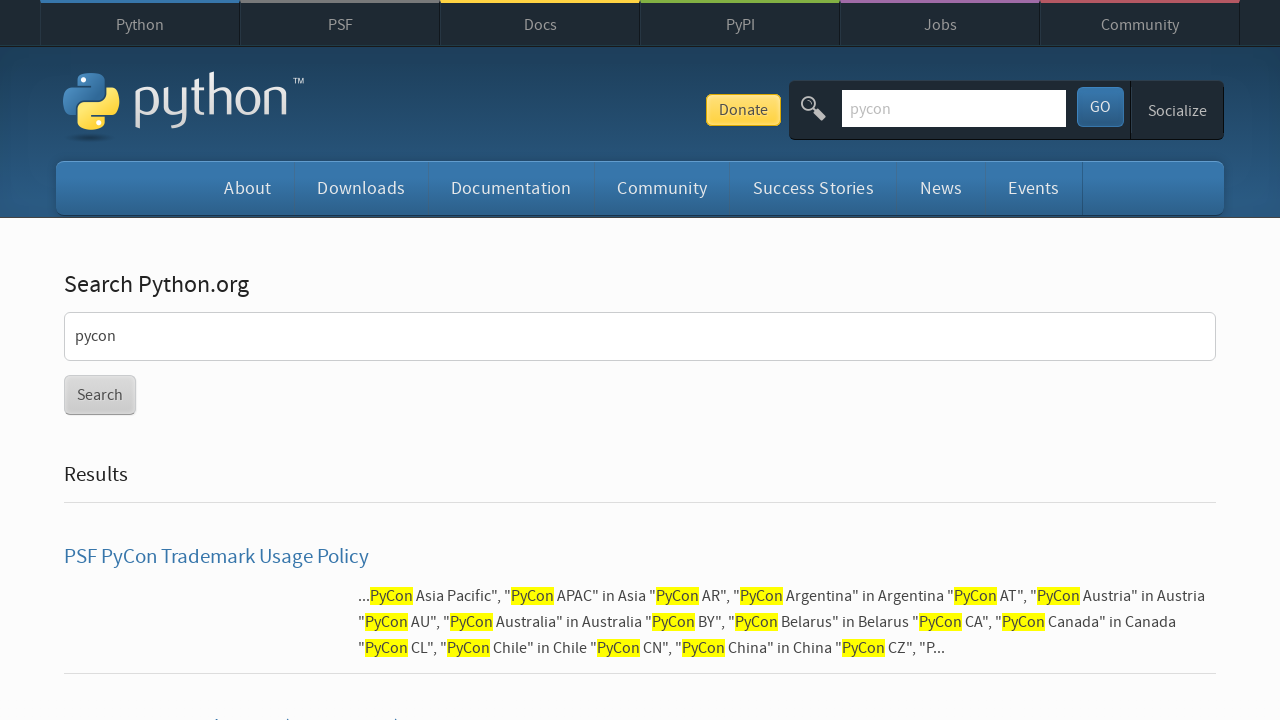

Verified that search results were found (no 'No results found' message)
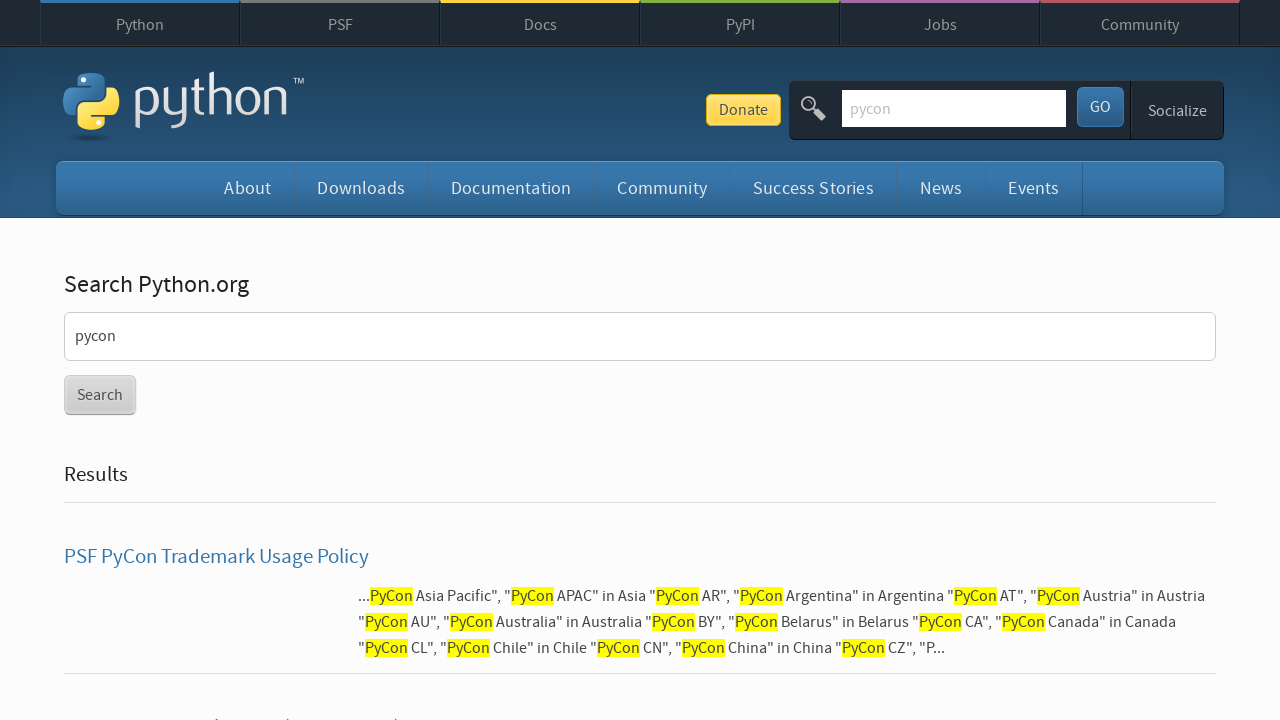

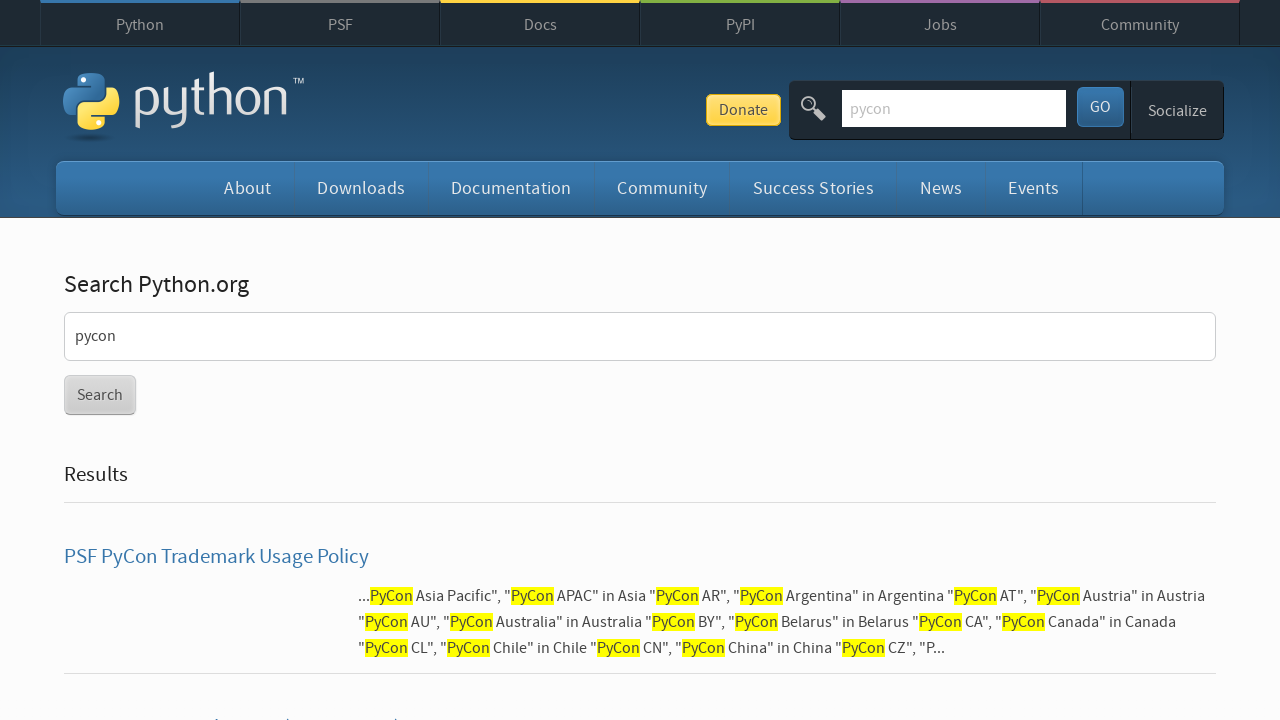